Tests keyboard Enter key press functionality on a search input field

Starting URL: https://gravitymvctestapplication.azurewebsites.net/Student

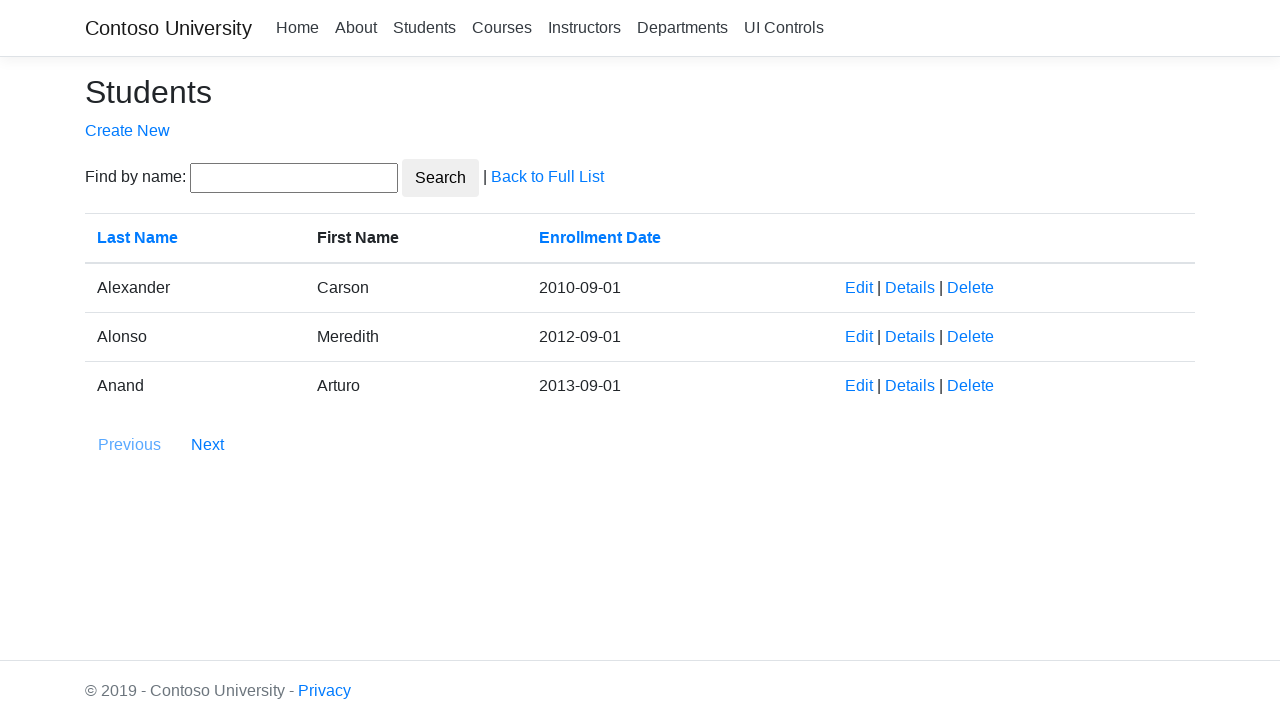

Filled search field with 'test search' on #SearchString
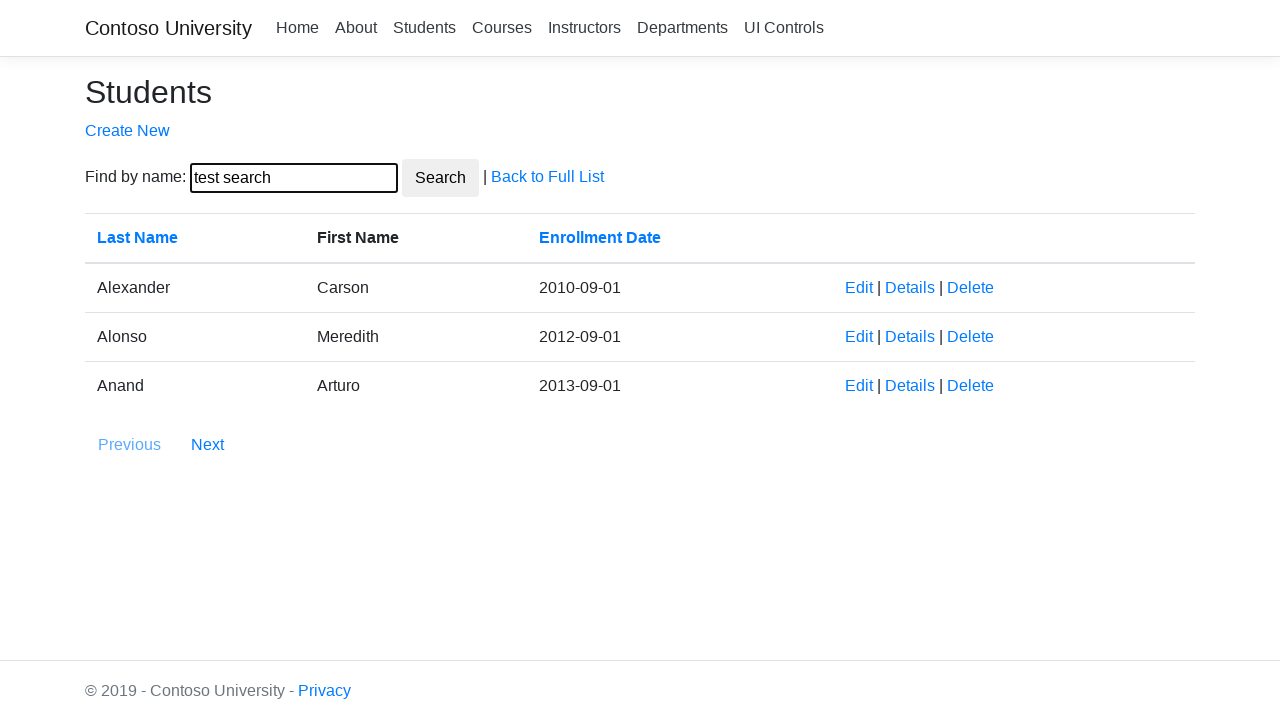

Pressed Enter key on search input field on #SearchString
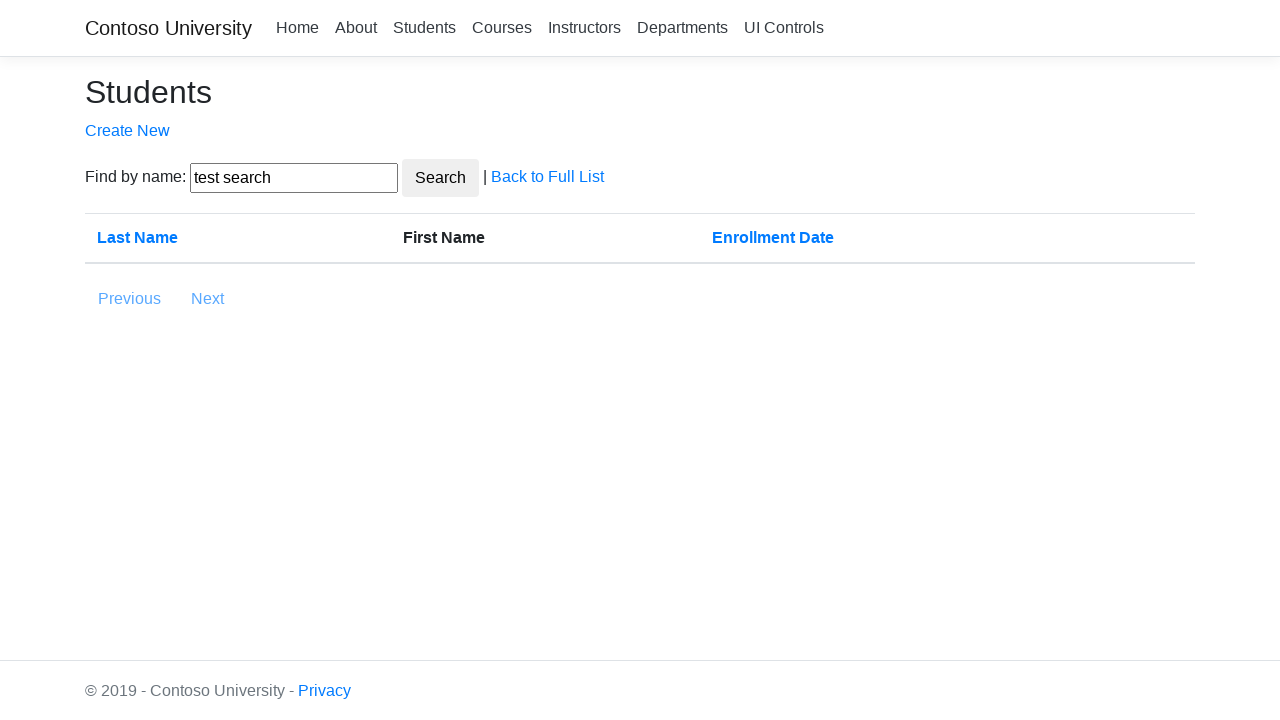

Waited for page to finish loading after pressing Enter
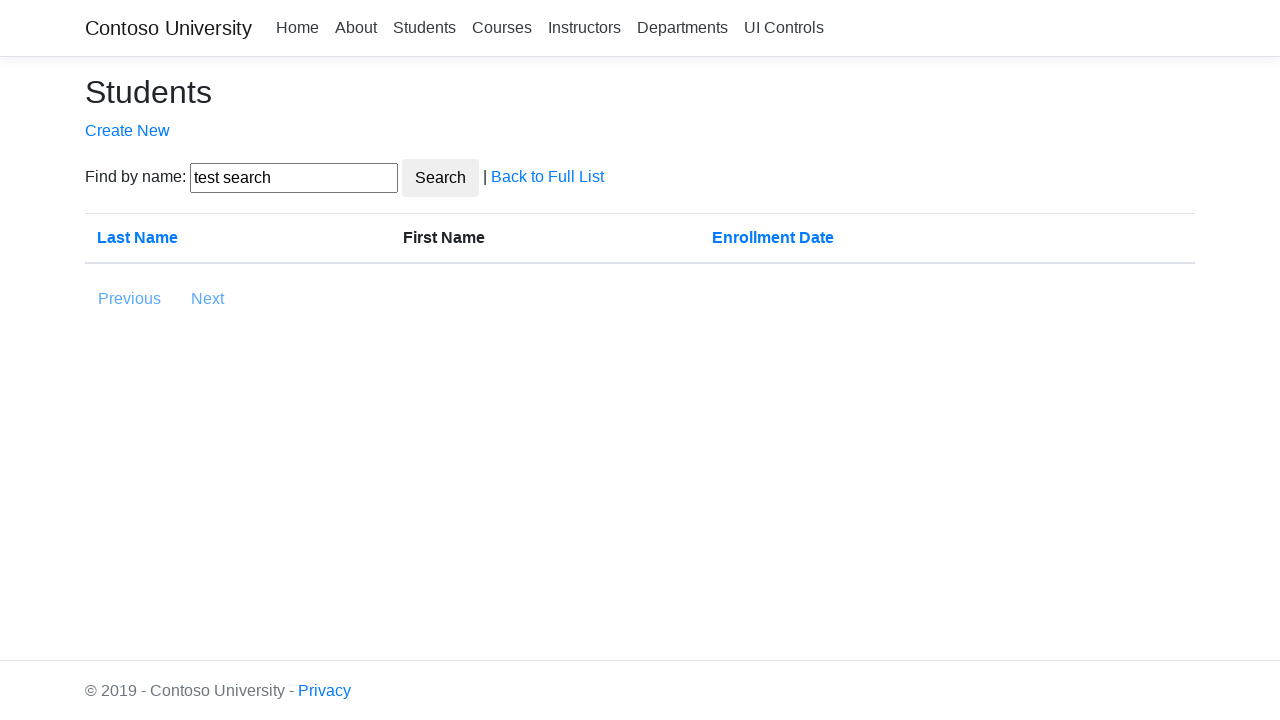

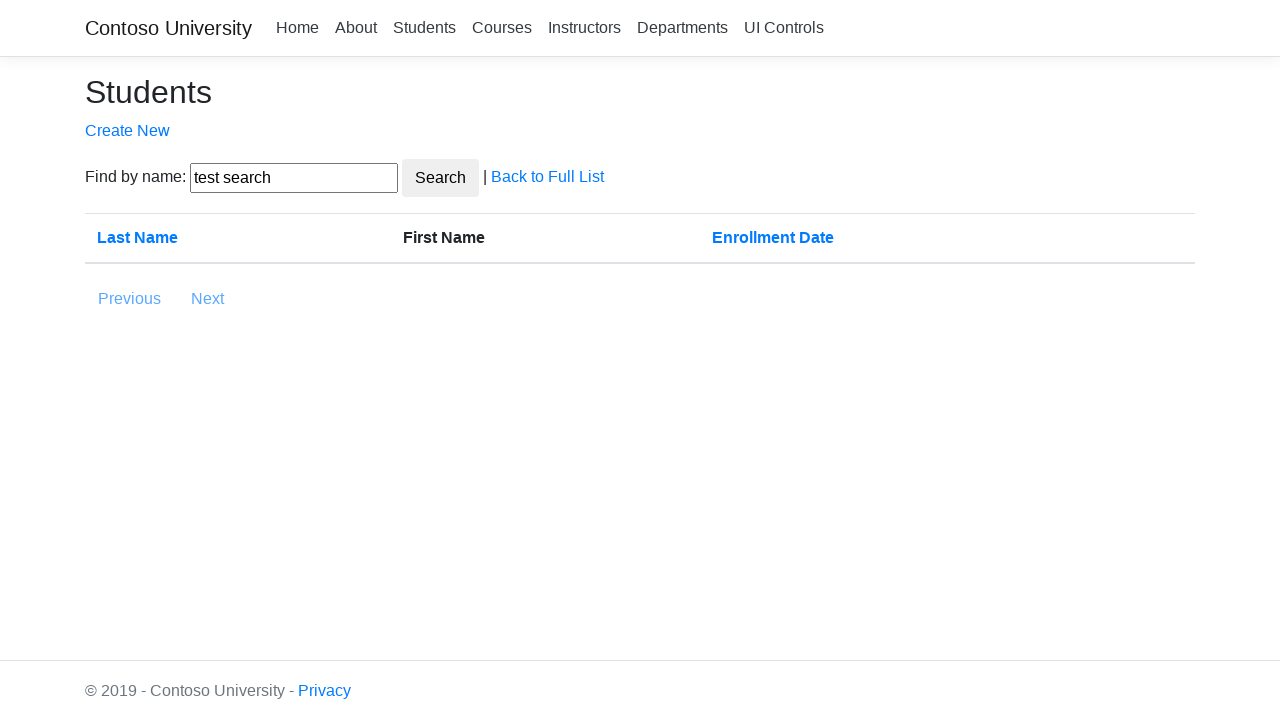